Tests checkbox functionality by clicking and verifying checked state

Starting URL: https://qa-practice.netlify.app/checkboxes

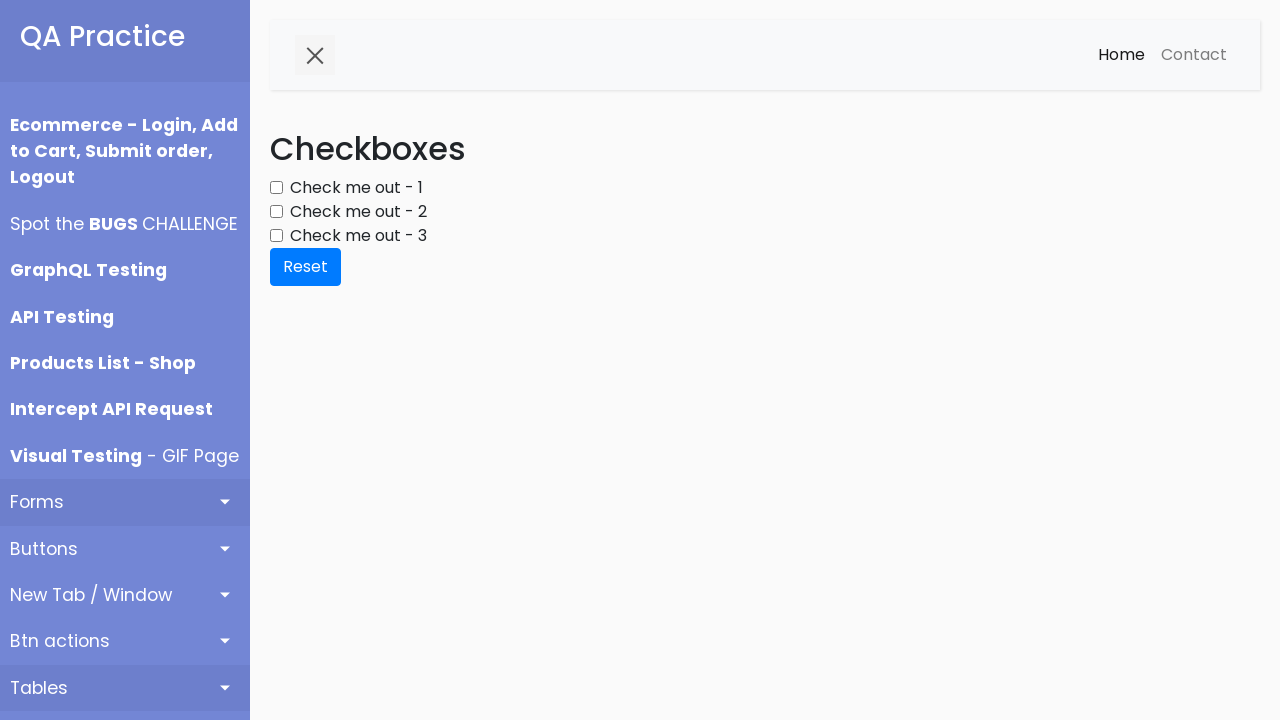

Clicked checkbox1 at (276, 188) on #checkbox1
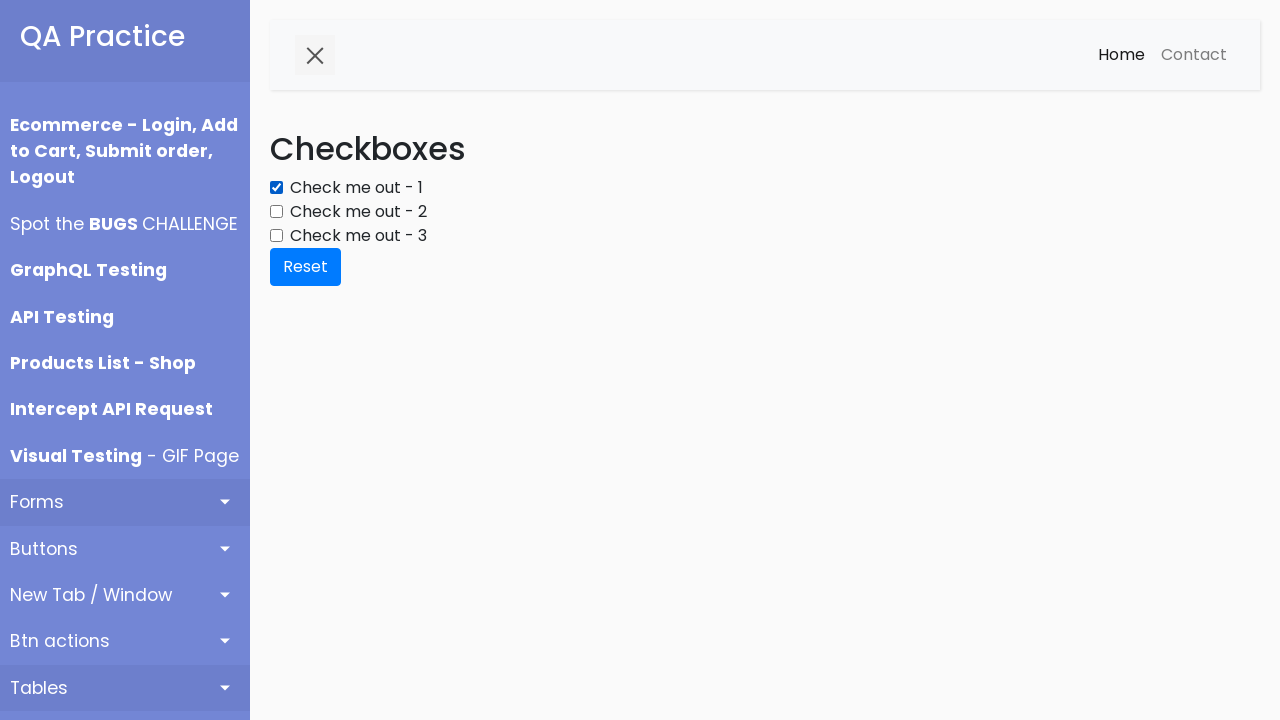

Verified checkbox1 is checked
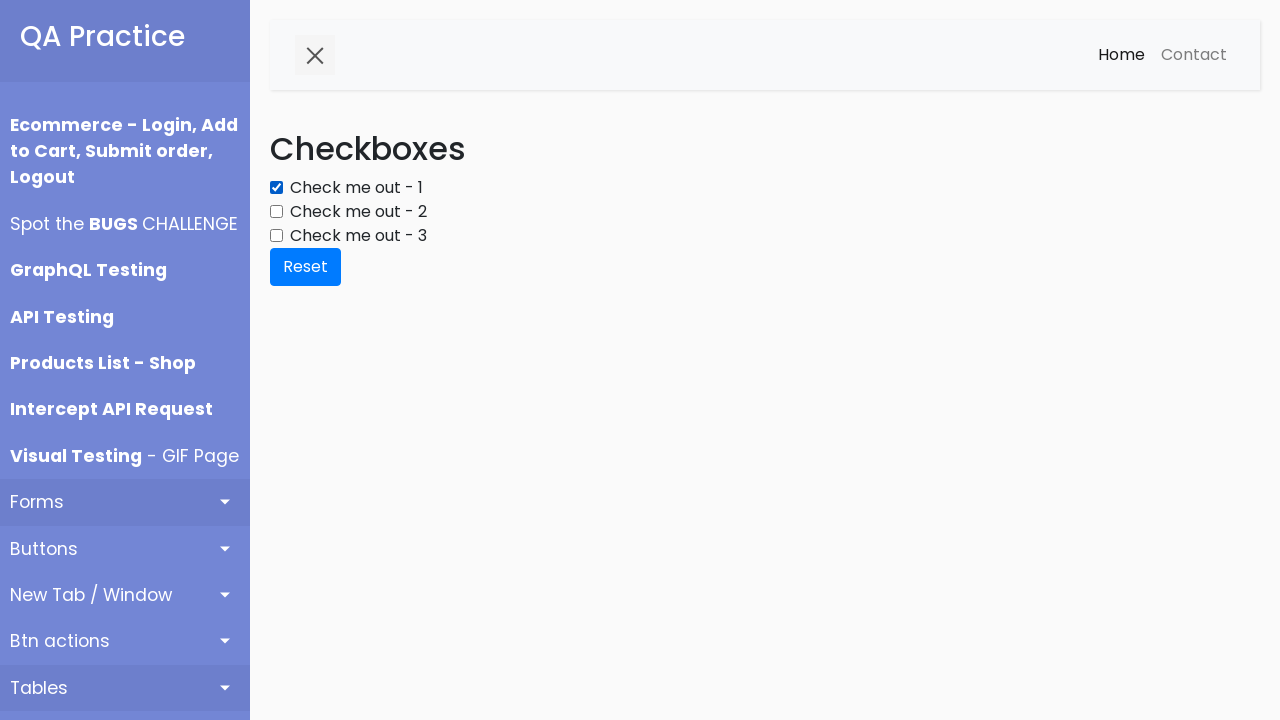

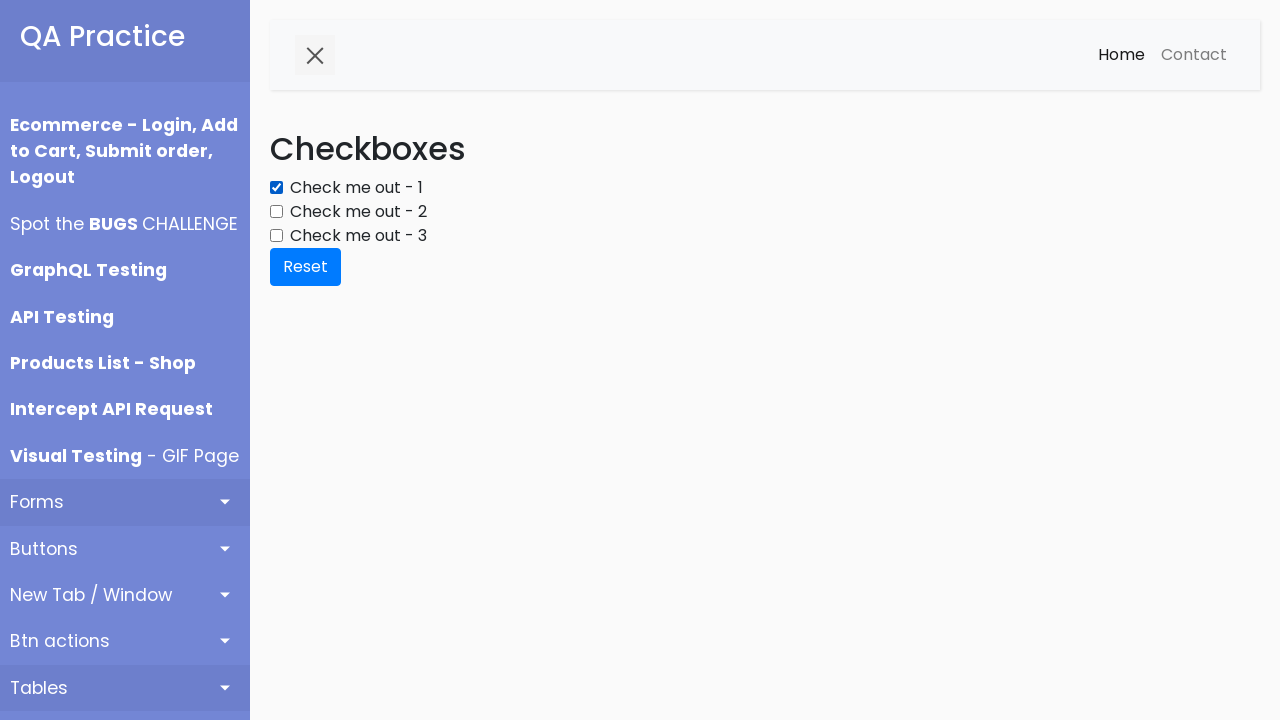